Tests that clicking Clear completed removes completed items from the list

Starting URL: https://demo.playwright.dev/todomvc

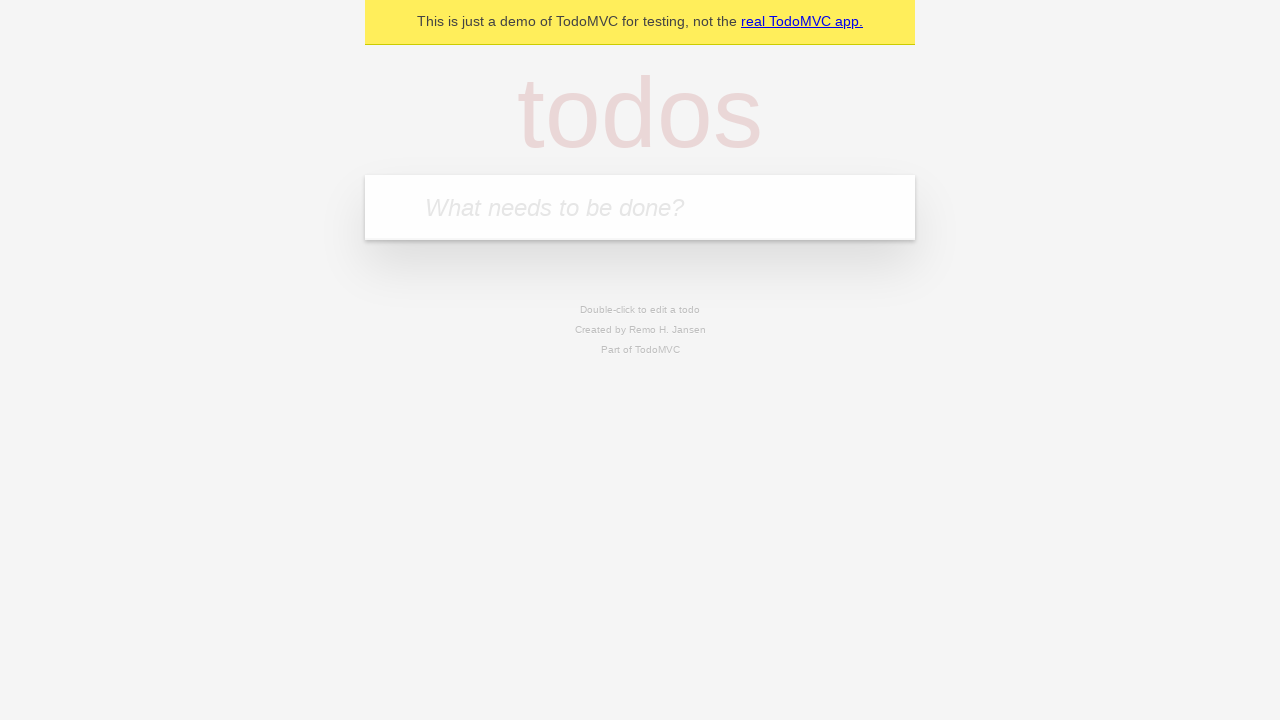

Filled todo input with 'buy some cheese' on internal:attr=[placeholder="What needs to be done?"i]
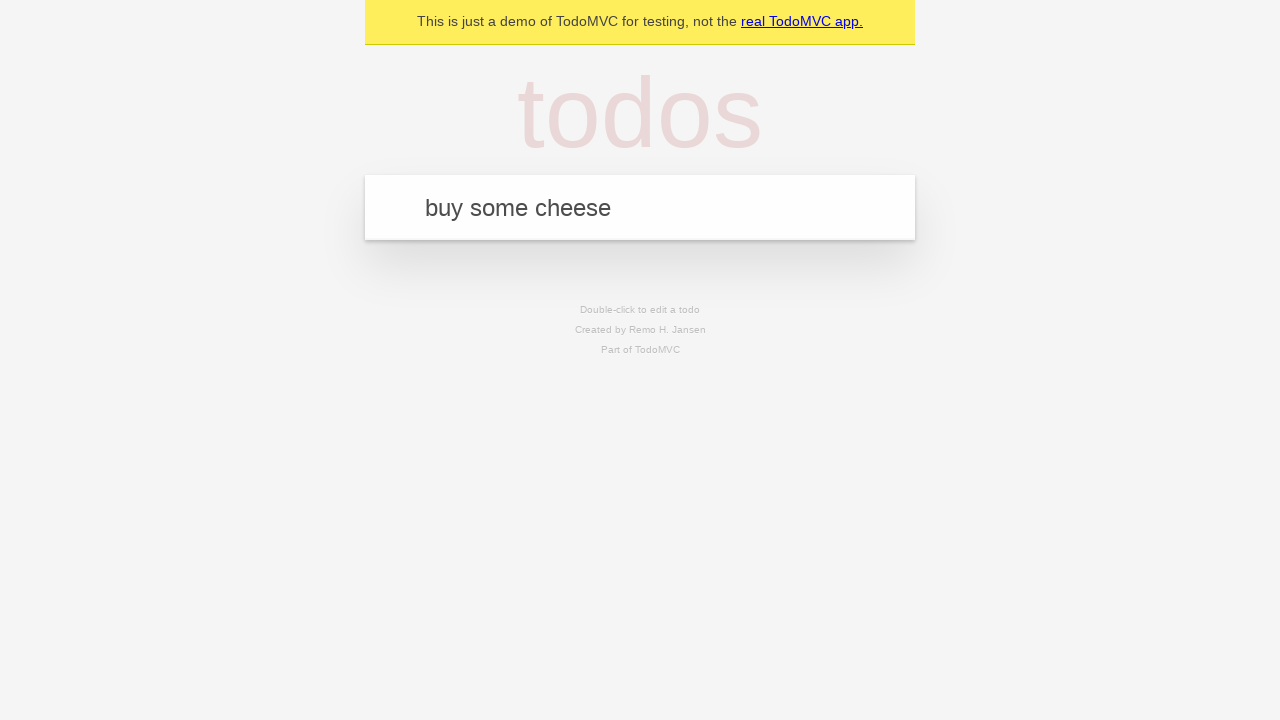

Pressed Enter to add first todo item on internal:attr=[placeholder="What needs to be done?"i]
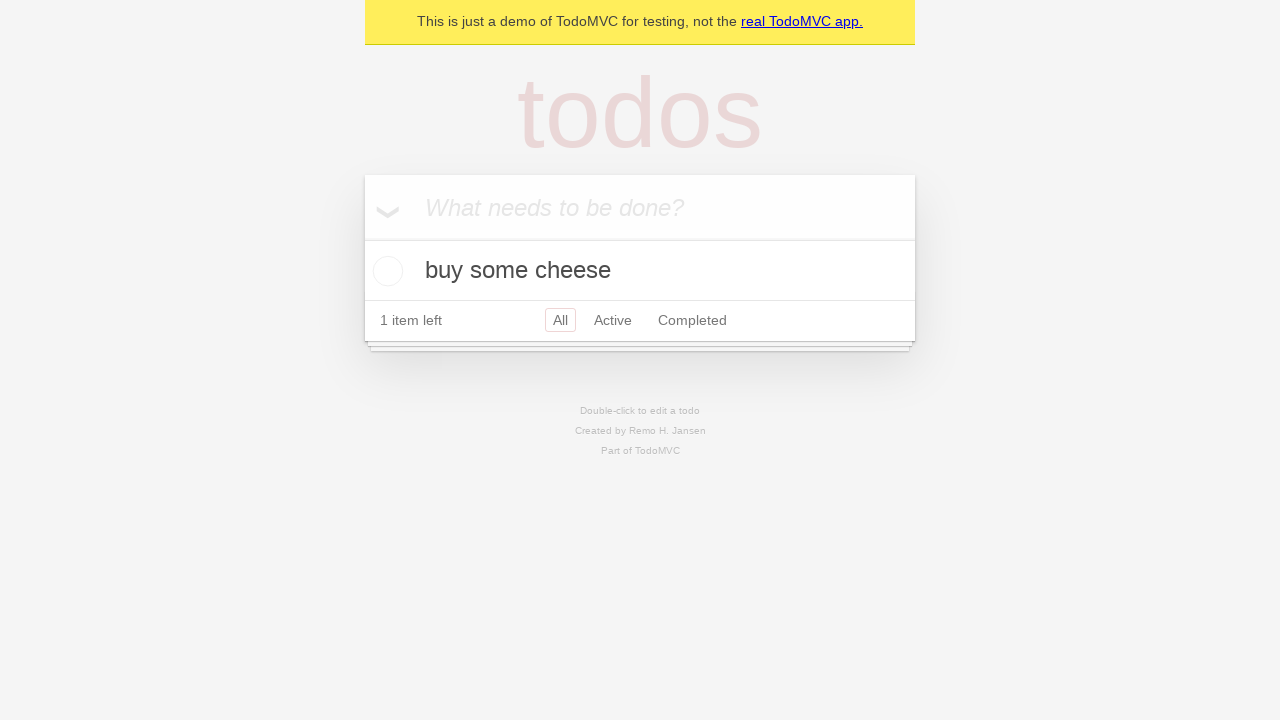

Filled todo input with 'feed the cat' on internal:attr=[placeholder="What needs to be done?"i]
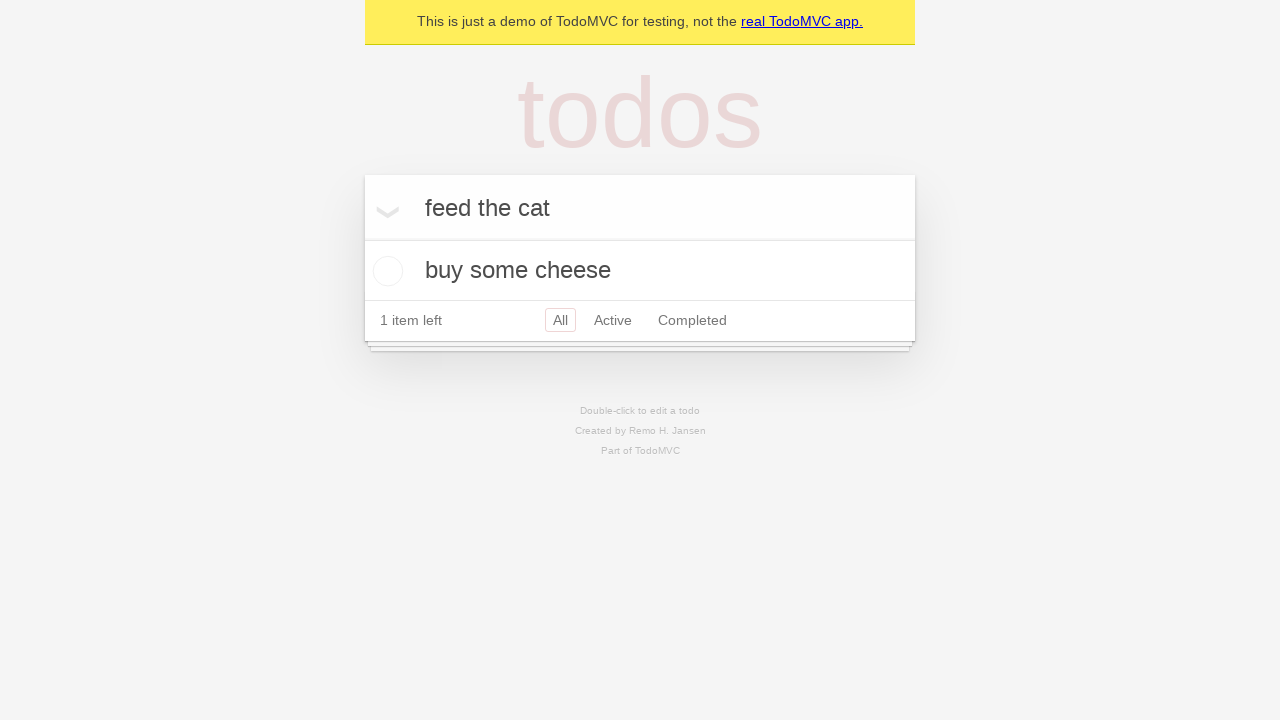

Pressed Enter to add second todo item on internal:attr=[placeholder="What needs to be done?"i]
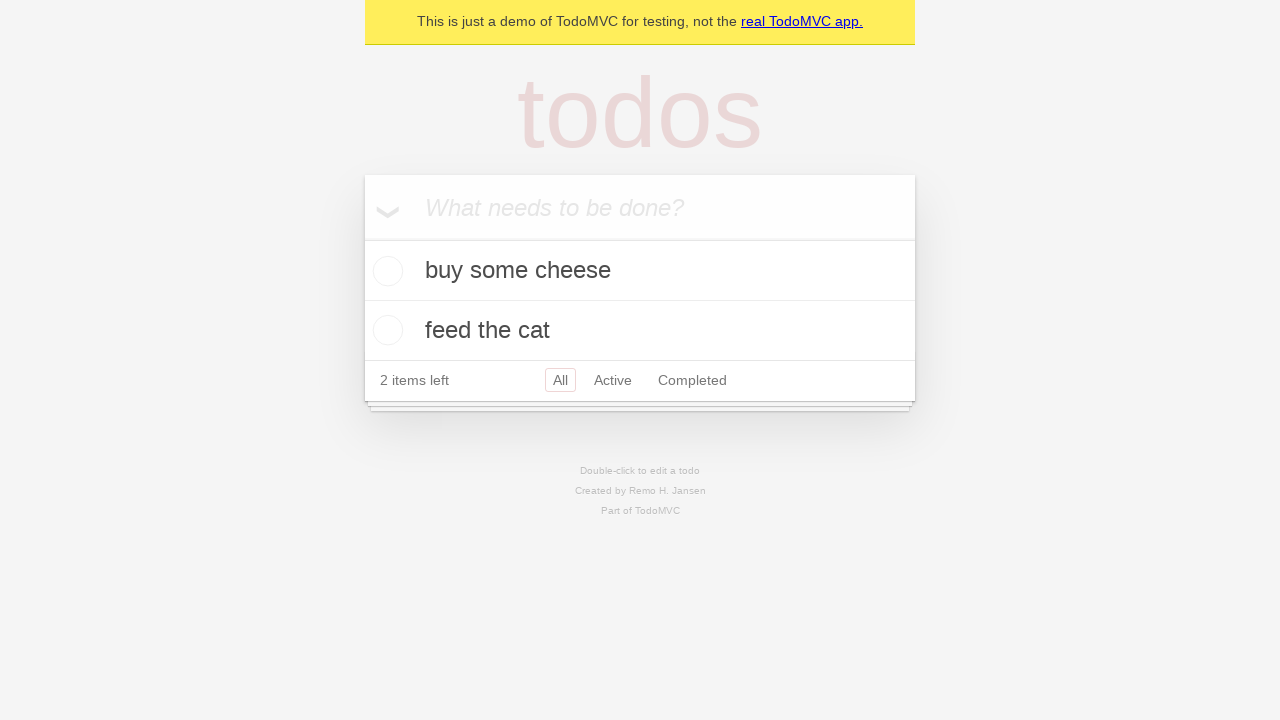

Filled todo input with 'book a doctors appointment' on internal:attr=[placeholder="What needs to be done?"i]
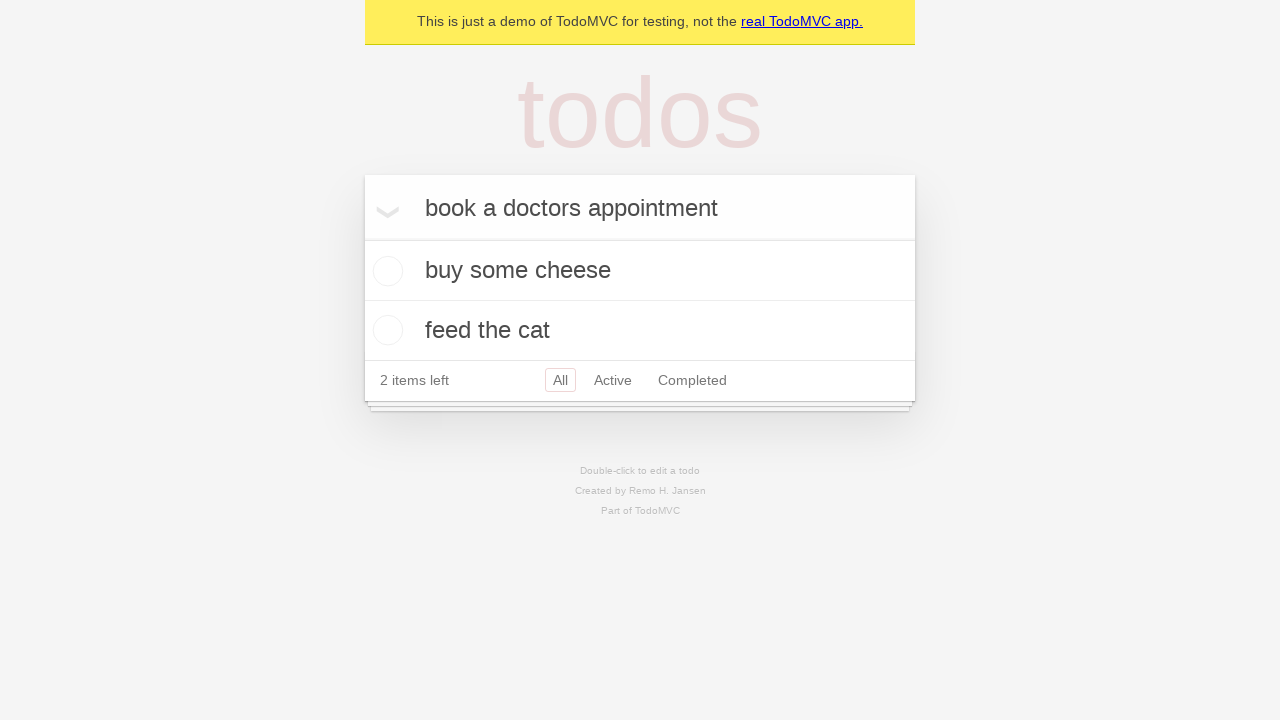

Pressed Enter to add third todo item on internal:attr=[placeholder="What needs to be done?"i]
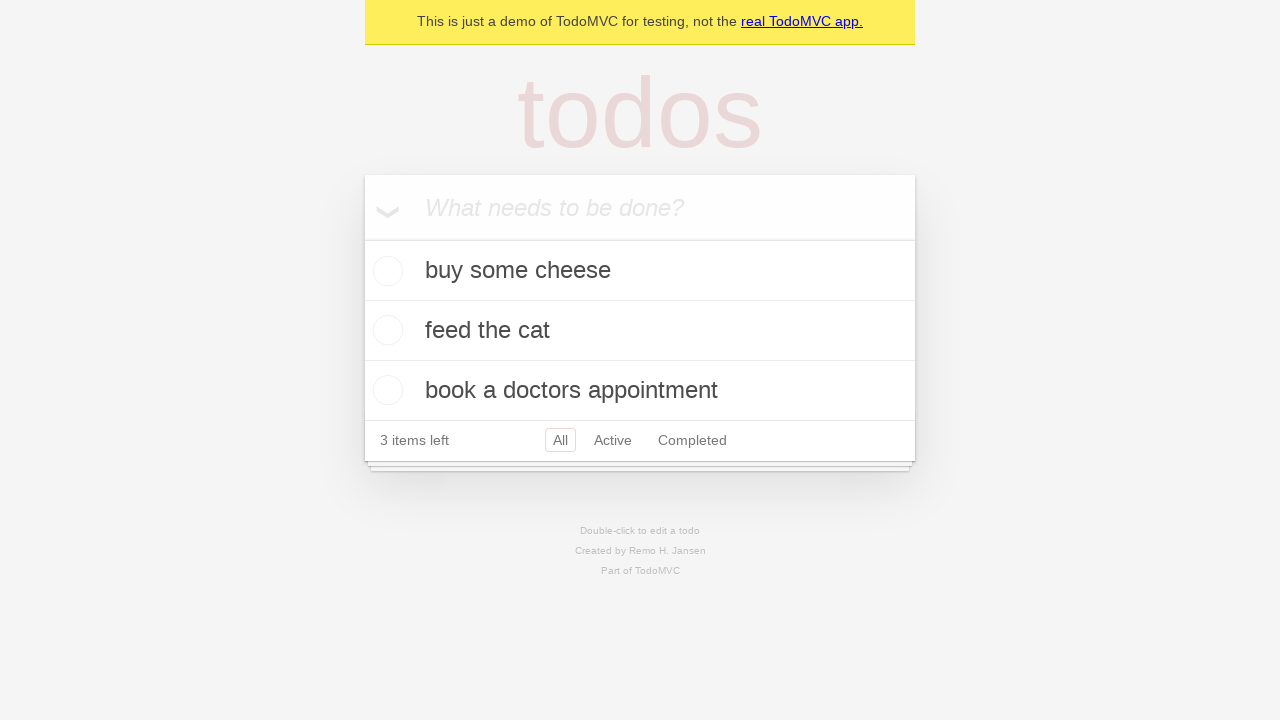

Checked the second todo item ('feed the cat') at (385, 330) on internal:testid=[data-testid="todo-item"s] >> nth=1 >> internal:role=checkbox
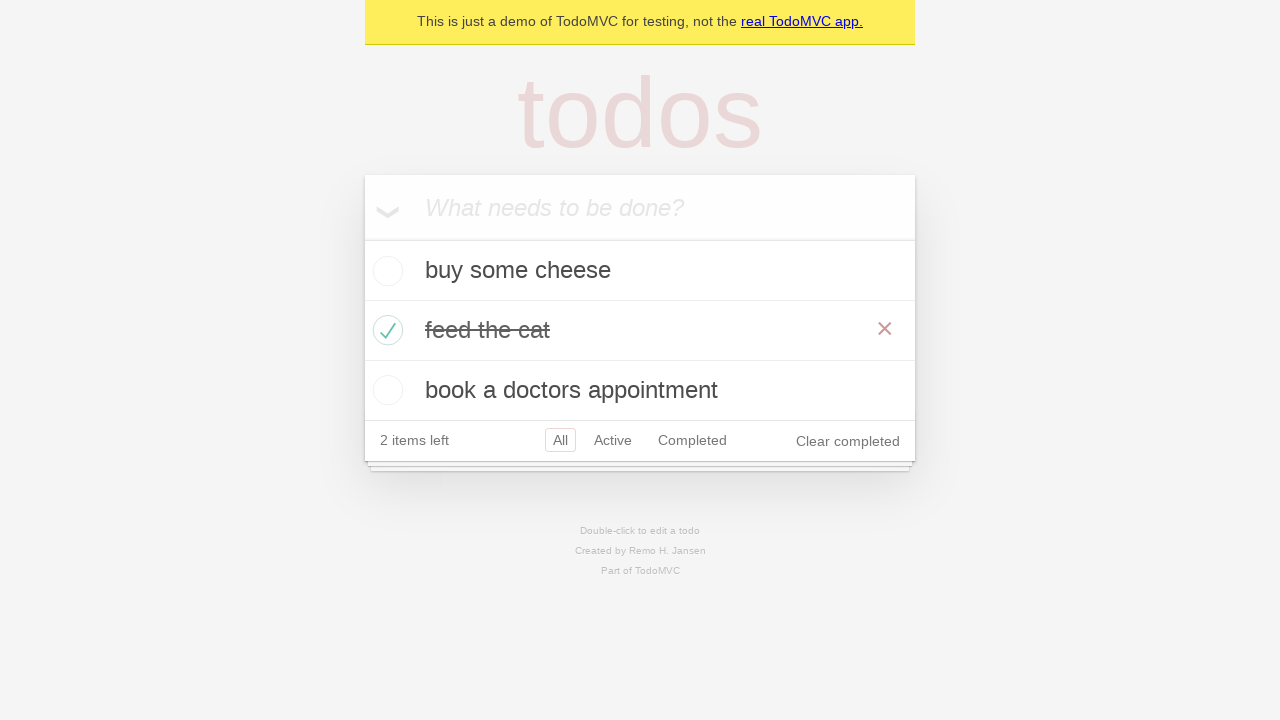

Clicked 'Clear completed' button to remove completed items at (848, 441) on internal:role=button[name="Clear completed"i]
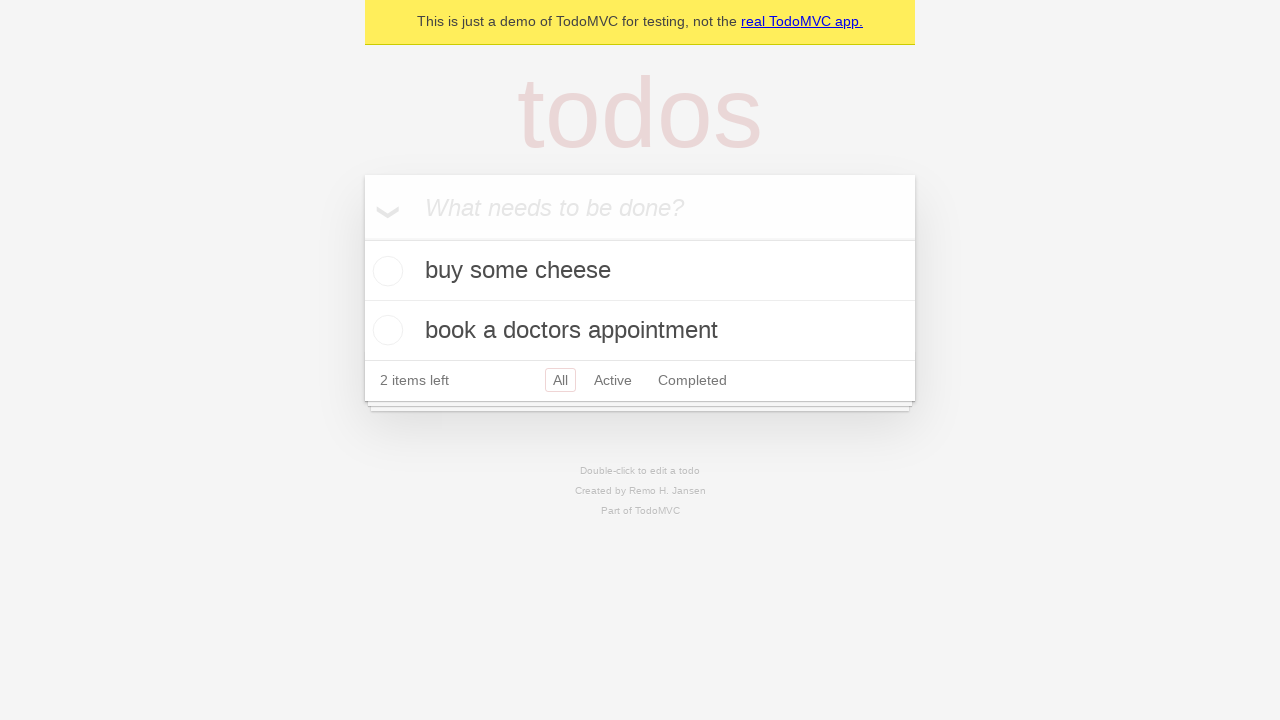

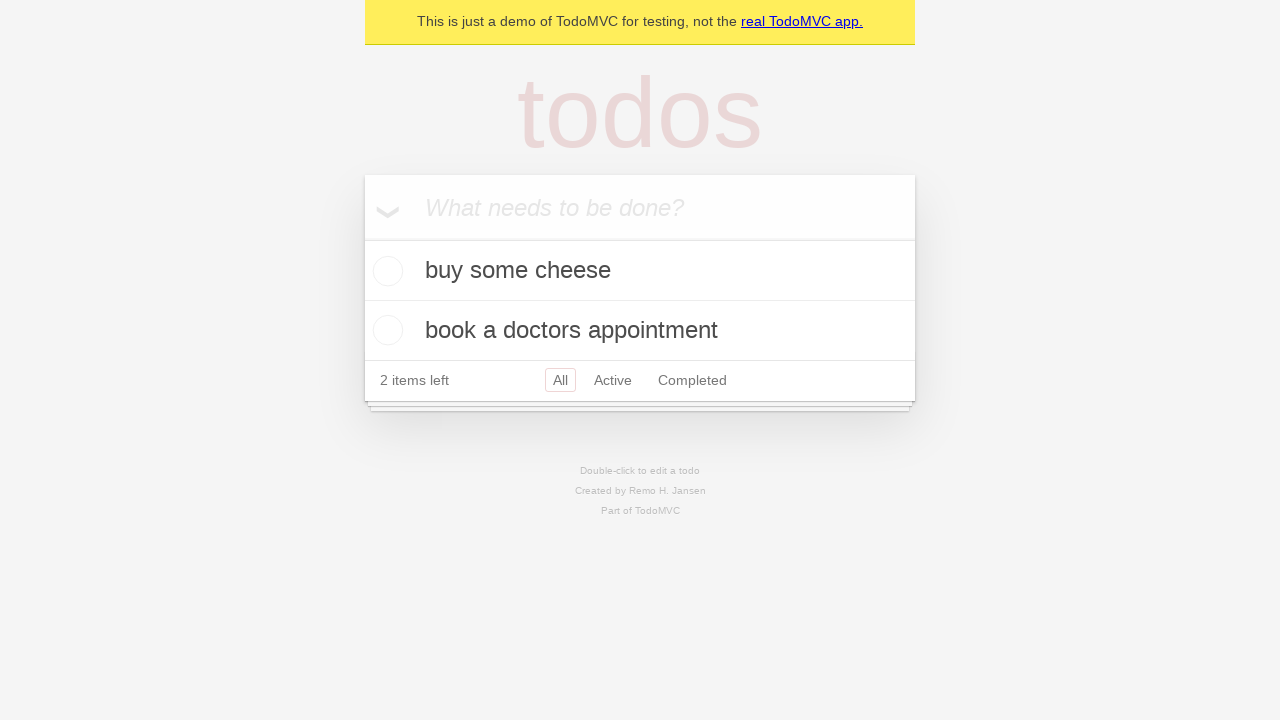